Tests card number validation by entering an invalid card number and verifying the error message

Starting URL: https://sandbox.cardpay.com/MI/cardpayment2.html?orderXml=PE9SREVSIFdBTExFVF9JRD0nODI5OScgT1JERVJfTlVNQkVSPSc0NTgyMTEnIEFNT1VOVD0nMjkxLjg2JyBDVVJSRU5DWT0nRVVSJyAgRU1BSUw9J2N1c3RvbWVyQGV4YW1wbGUuY29tJz4KPEFERFJFU1MgQ09VTlRSWT0nVVNBJyBTVEFURT0nTlknIFpJUD0nMTAwMDEnIENJVFk9J05ZJyBTVFJFRVQ9JzY3NyBTVFJFRVQnIFBIT05FPSc4NzY5OTA5MCcgVFlQRT0nQklMTElORycvPgo8L09SREVSPg==&sha512=998150a2b27484b776a1628bfe7505a9cb430f276dfa35b14315c1c8f03381a90490f6608f0dcff789273e05926cd782e1bb941418a9673f43c47595aa7b8b0d

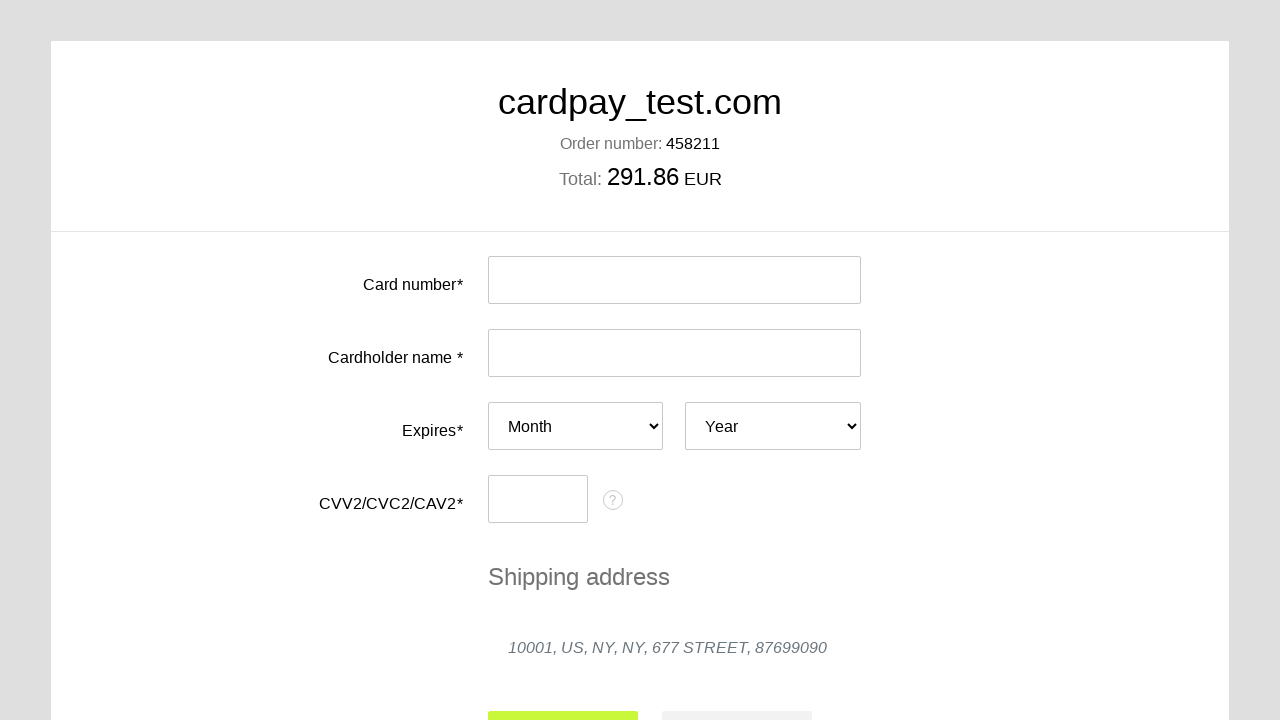

Clicked on card number input field at (674, 280) on #input-card-number
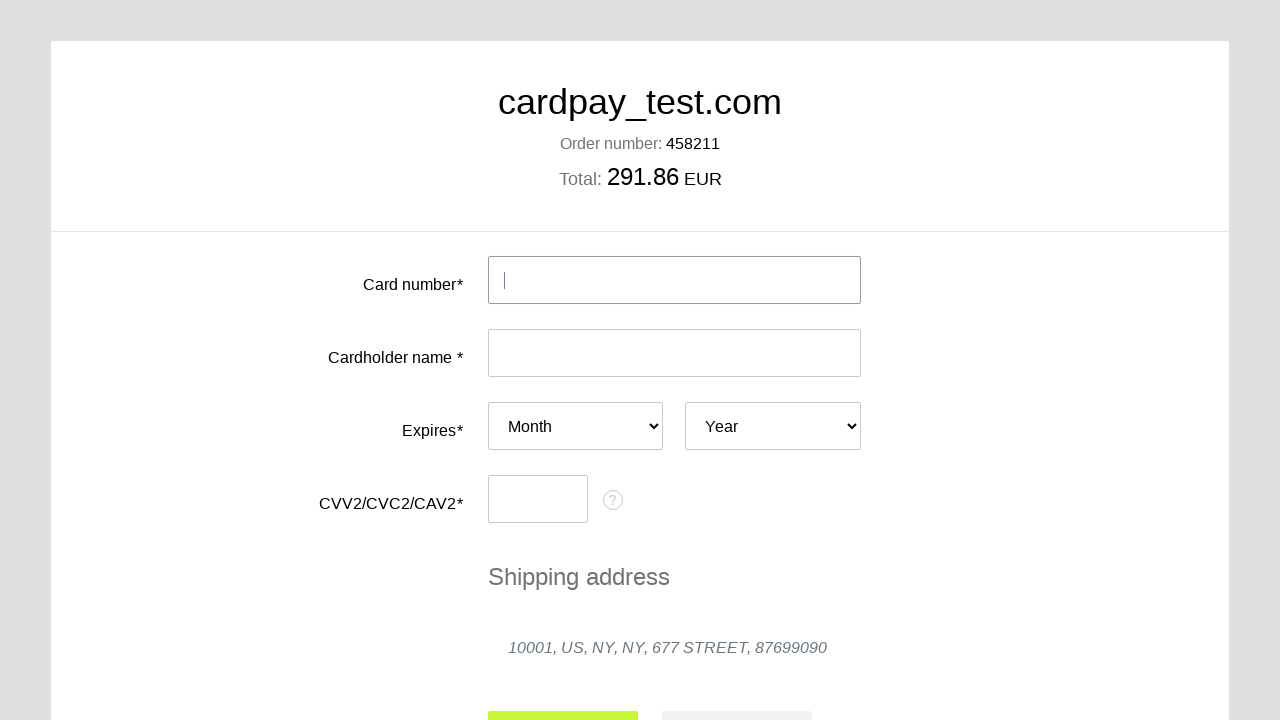

Entered invalid card number '1' on #input-card-number
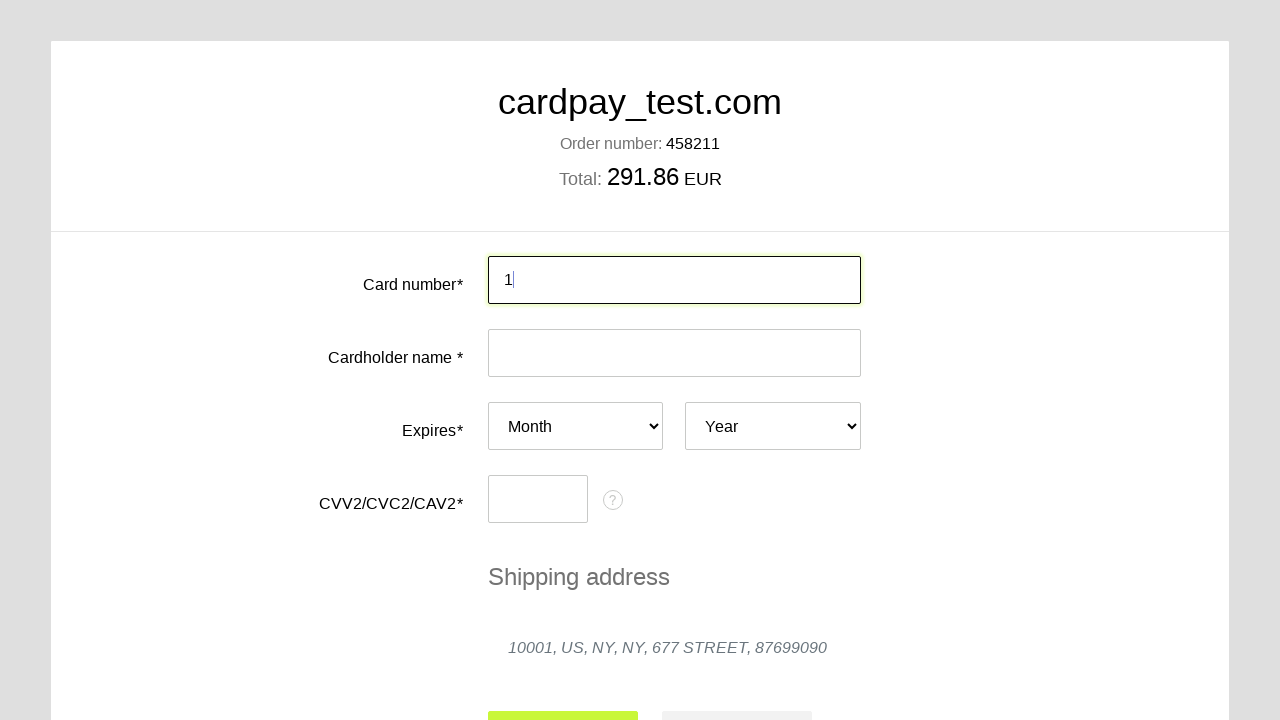

Clicked on card number field label to trigger validation at (340, 275) on xpath=//*[@id="card-number-field"]/label
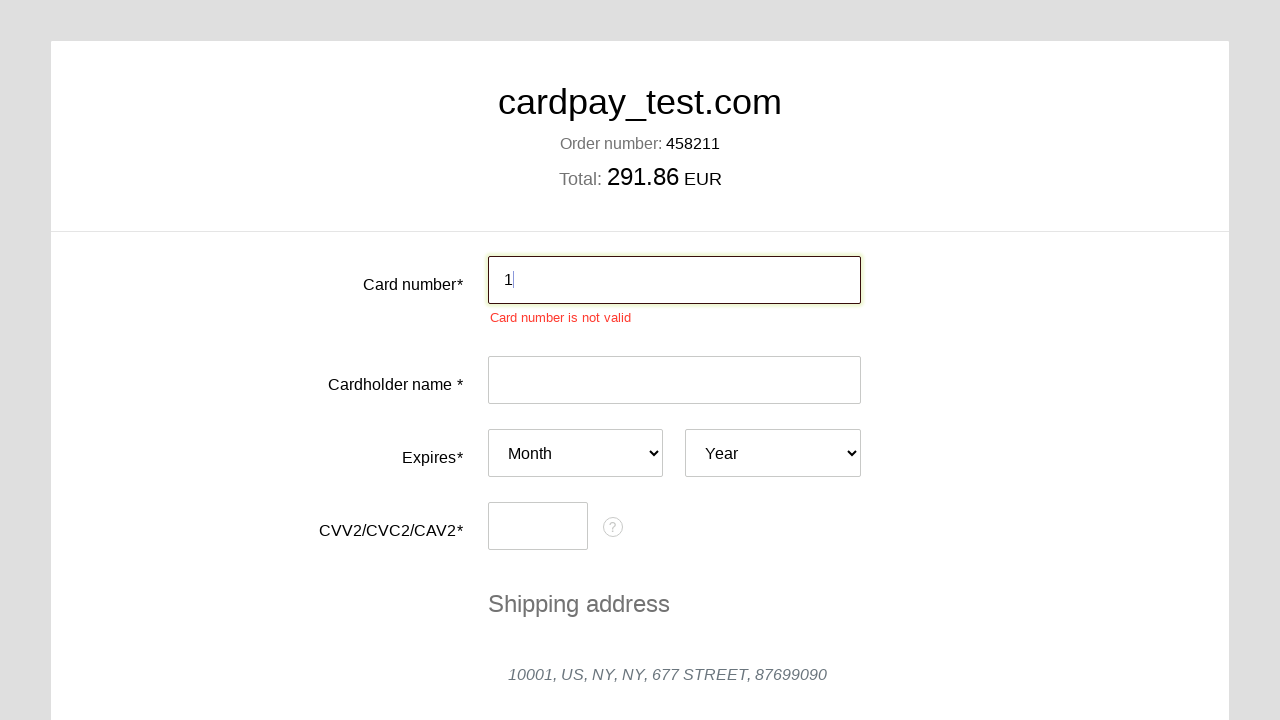

Error message for invalid card number appeared
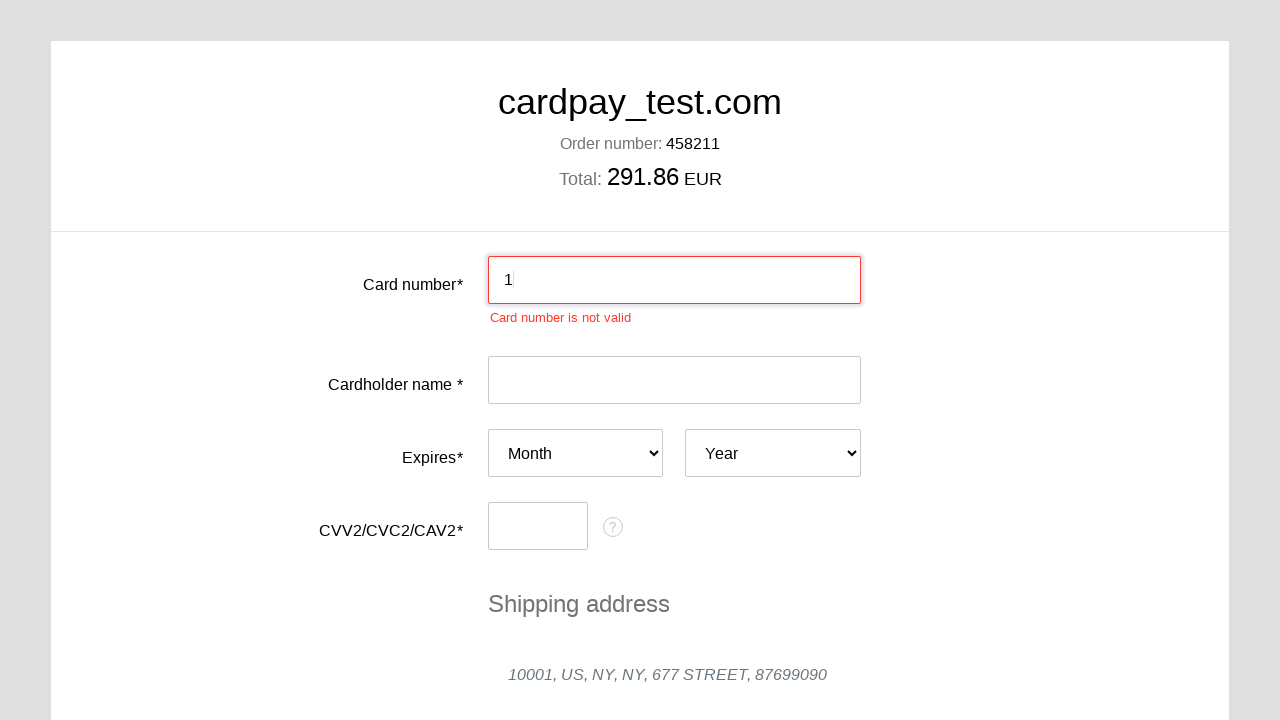

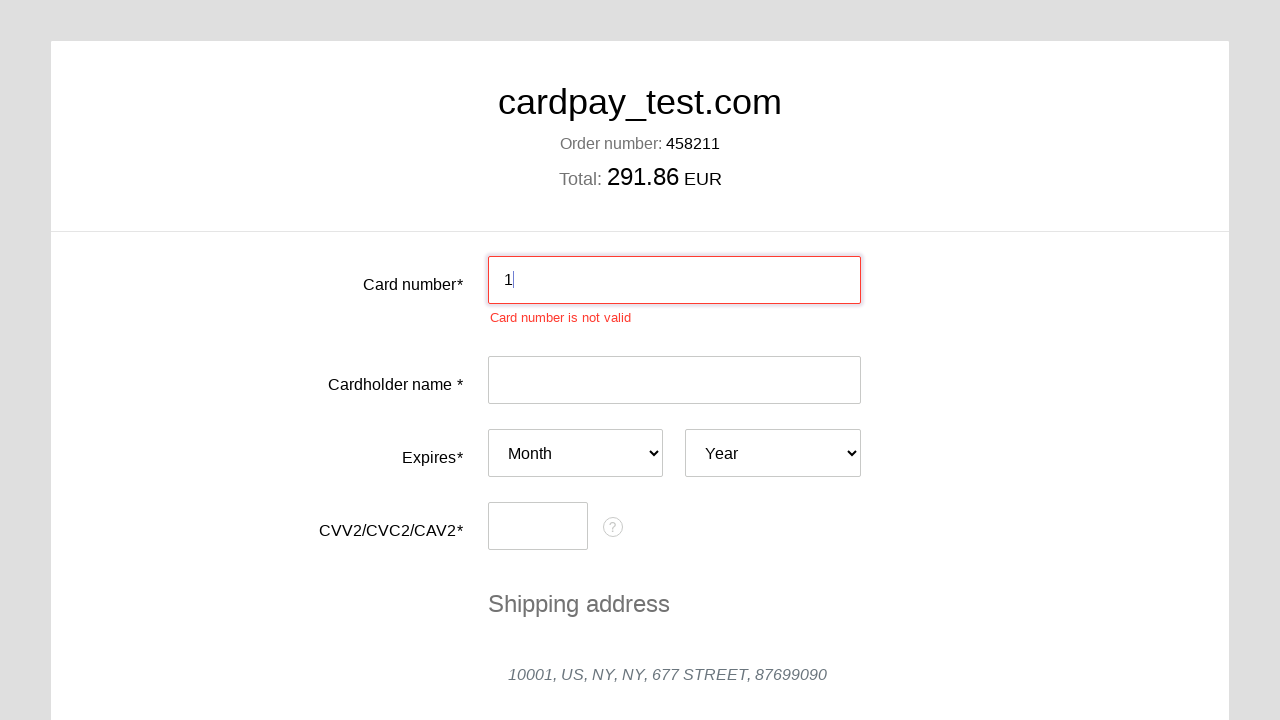